Tests jQuery UI resizable widget by navigating to the demo page, switching to an iframe, and performing a resize action on a resizable element

Starting URL: http://jqueryui.com

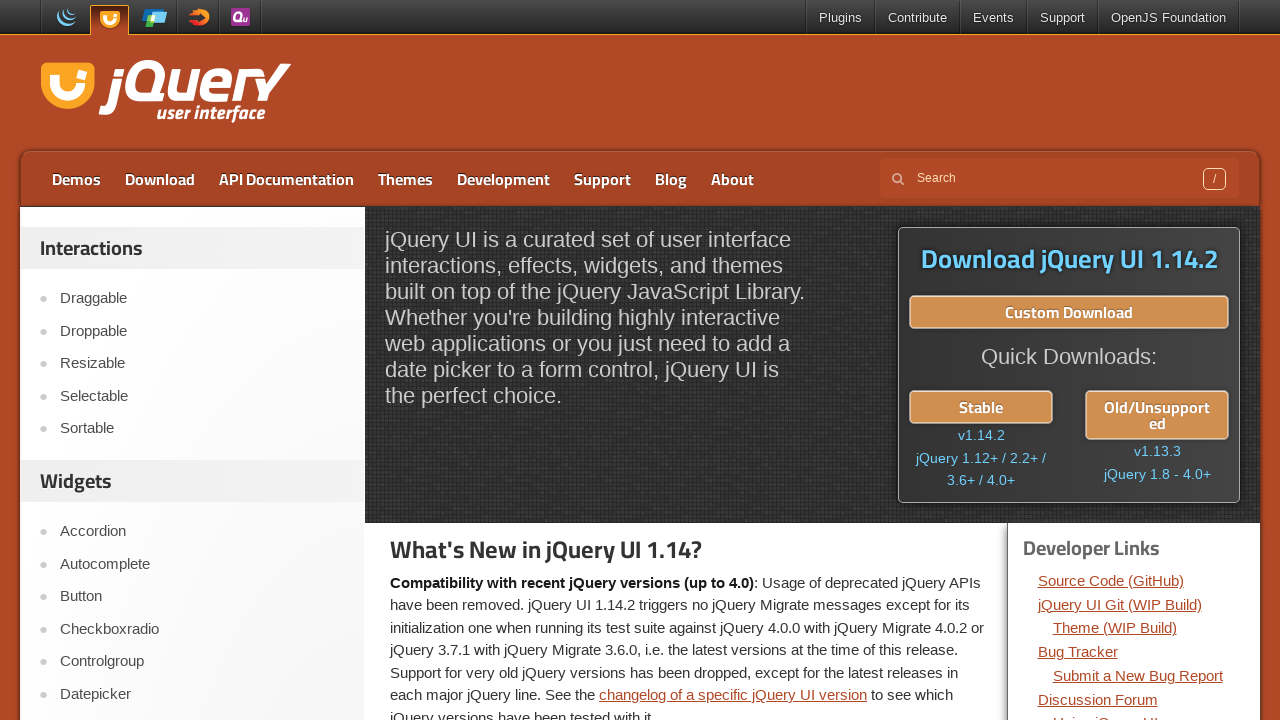

Clicked on Resizable link at (202, 364) on text=Resizable
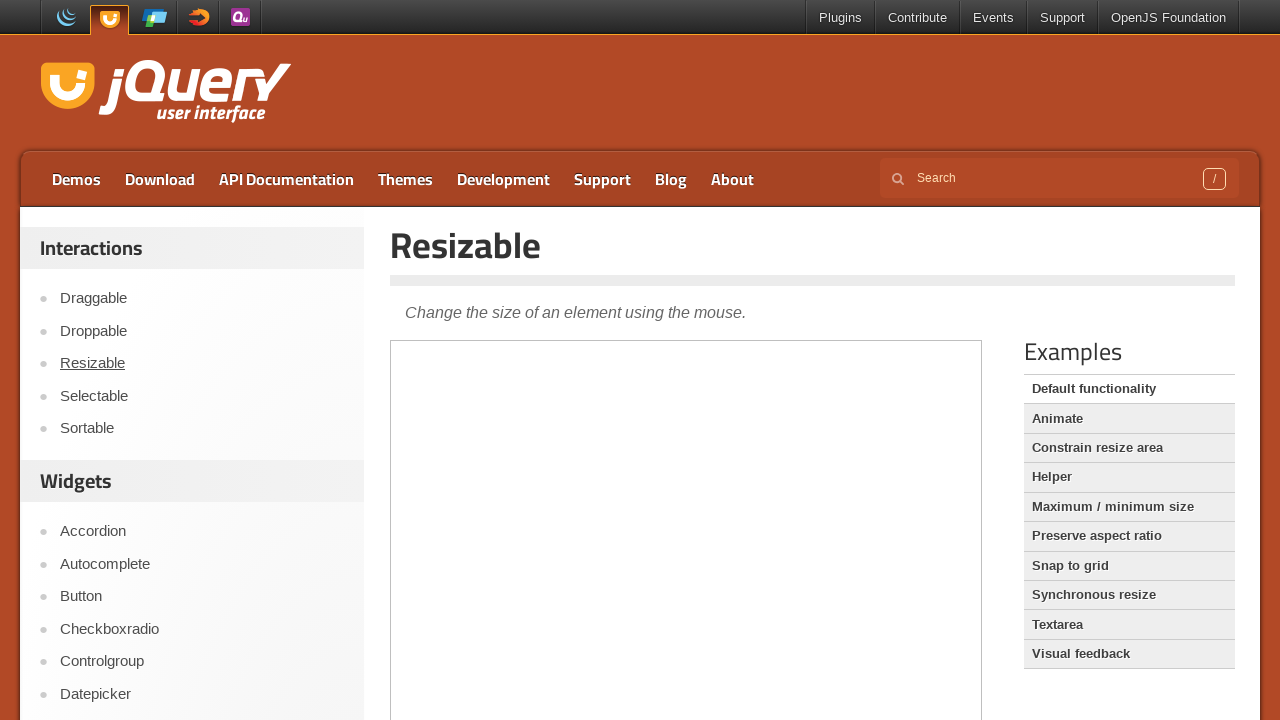

Located the demo frame
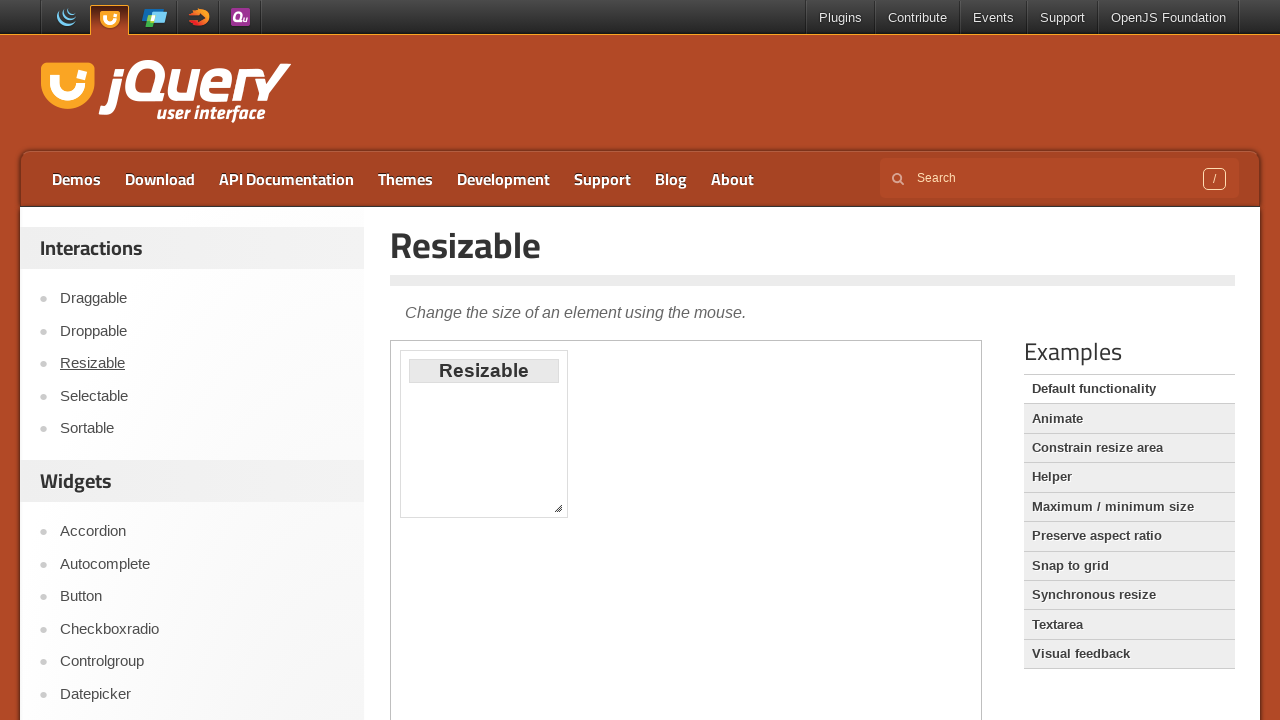

Located the resizable element within the frame
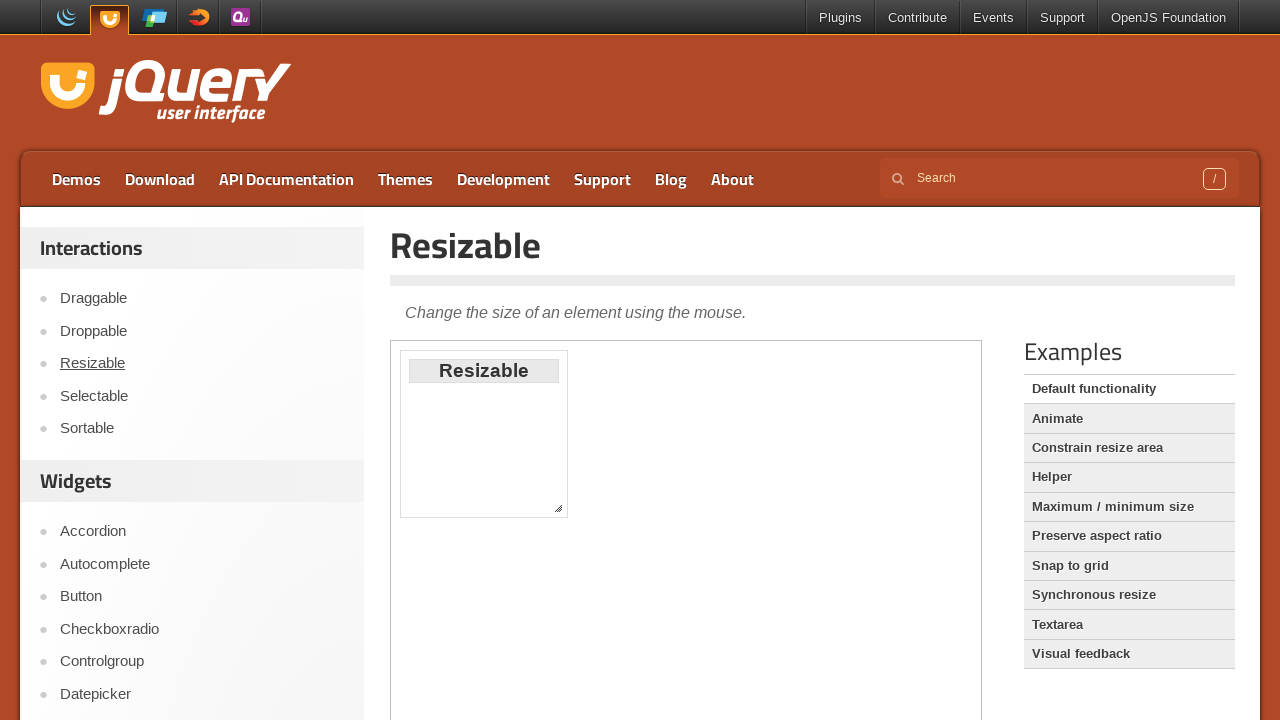

Retrieved bounding box of resizable element
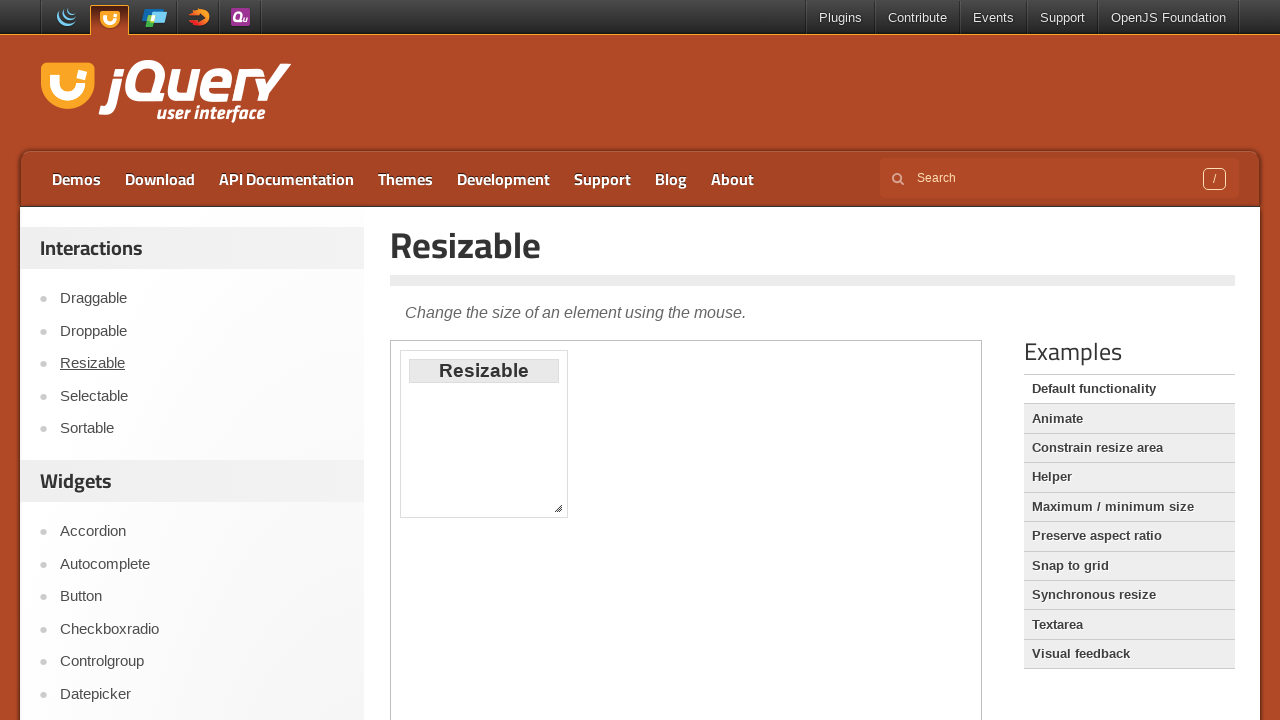

Moved mouse to bottom-right corner of resizable element at (566, 516)
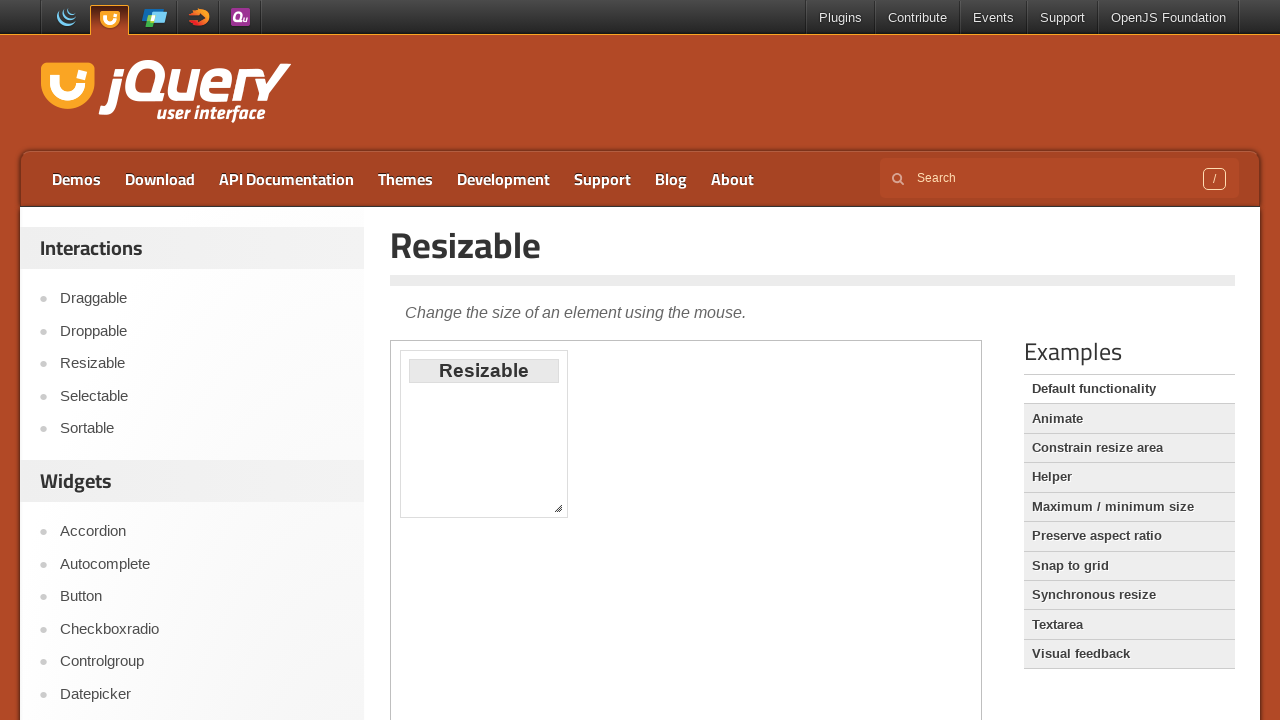

Pressed mouse button down on resize handle at (566, 516)
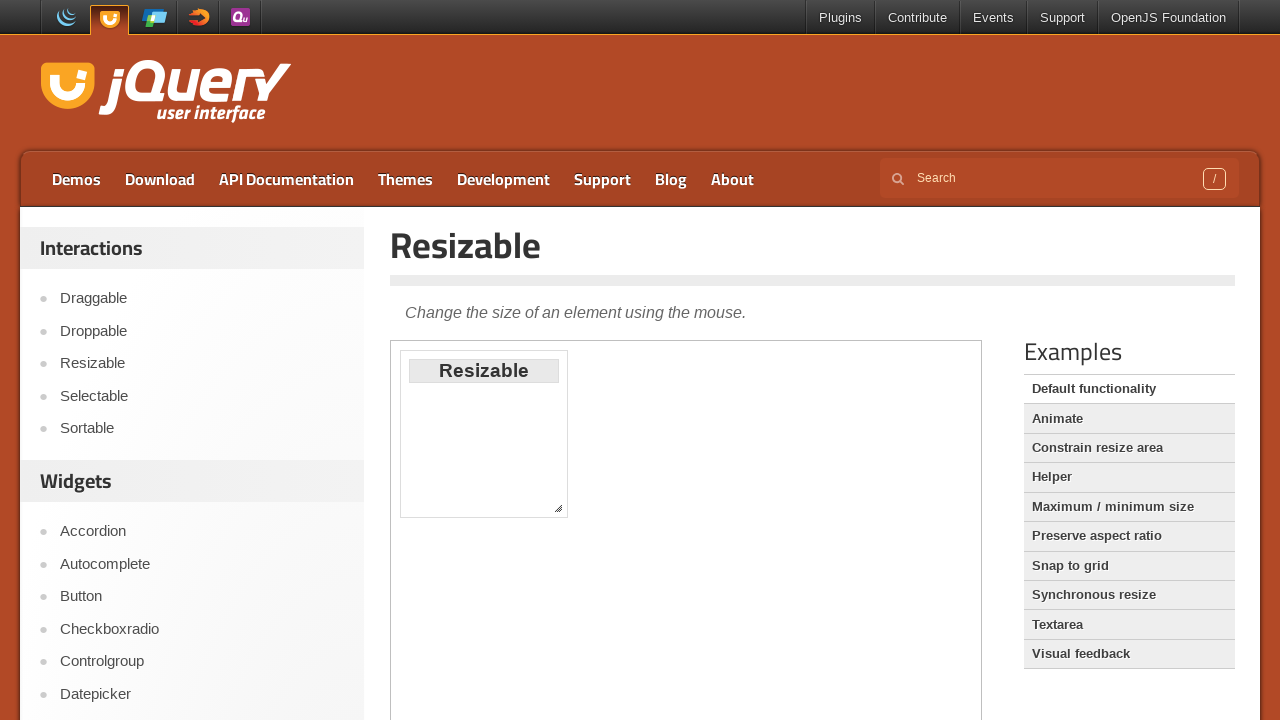

Dragged resize handle to expand element at (736, 718)
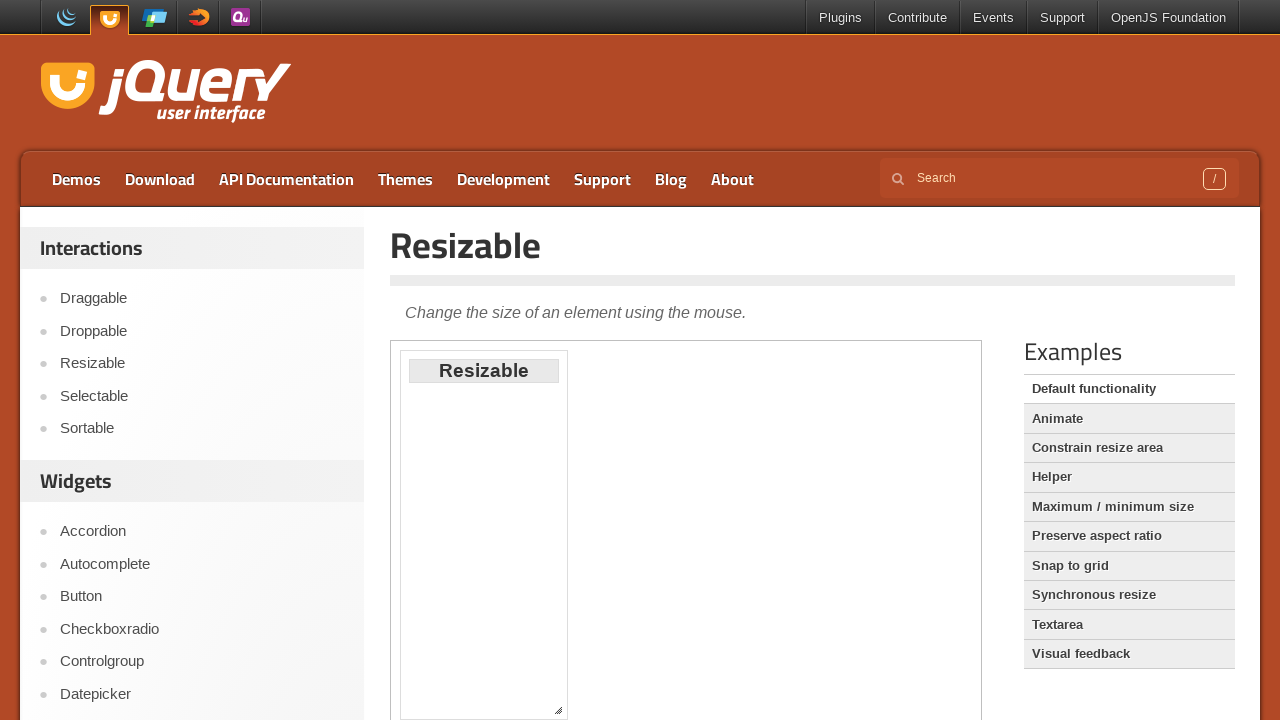

Released mouse button to complete resize action at (736, 718)
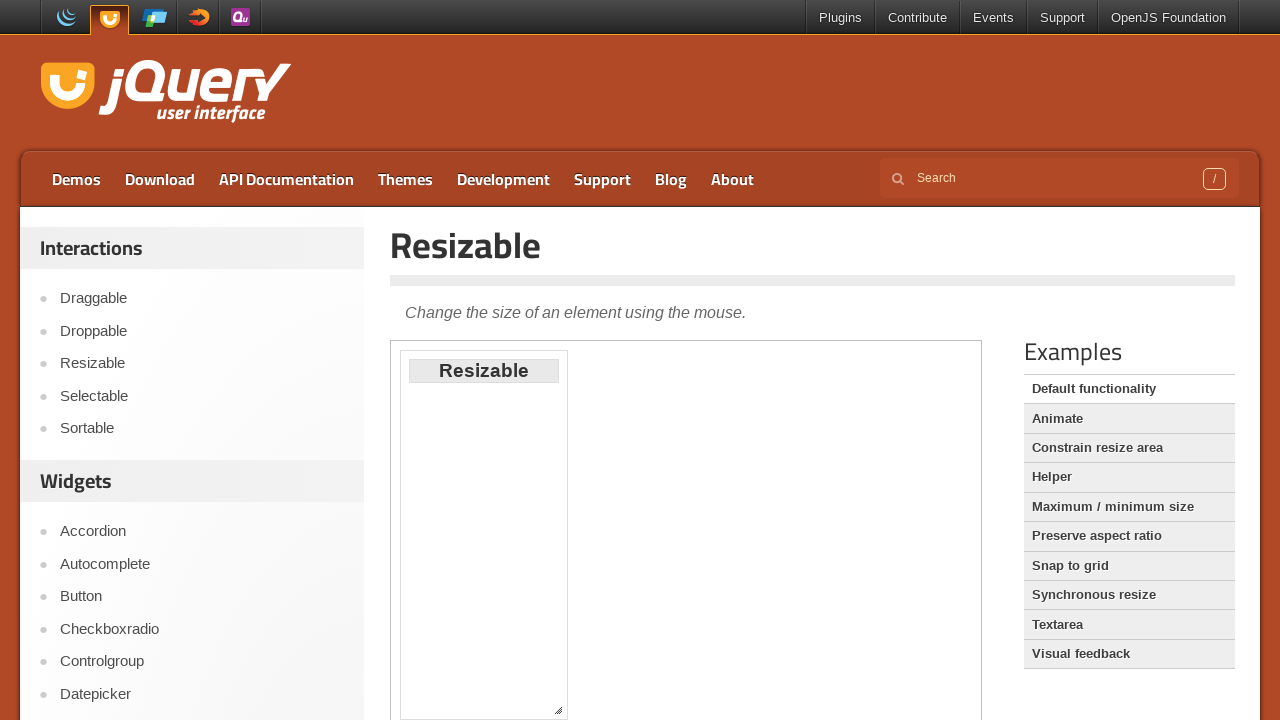

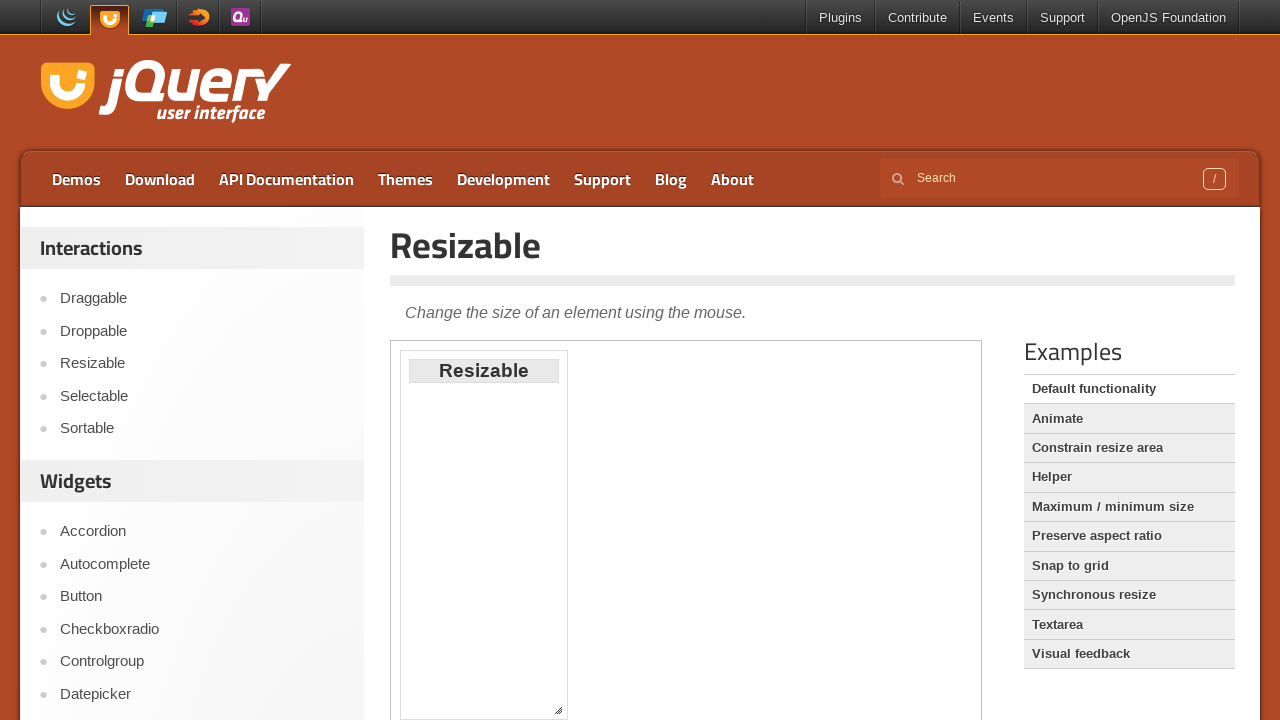